Tests a simple form by filling in first name, last name, city, and country fields, then submitting the form

Starting URL: http://suninjuly.github.io/simple_form_find_task.html

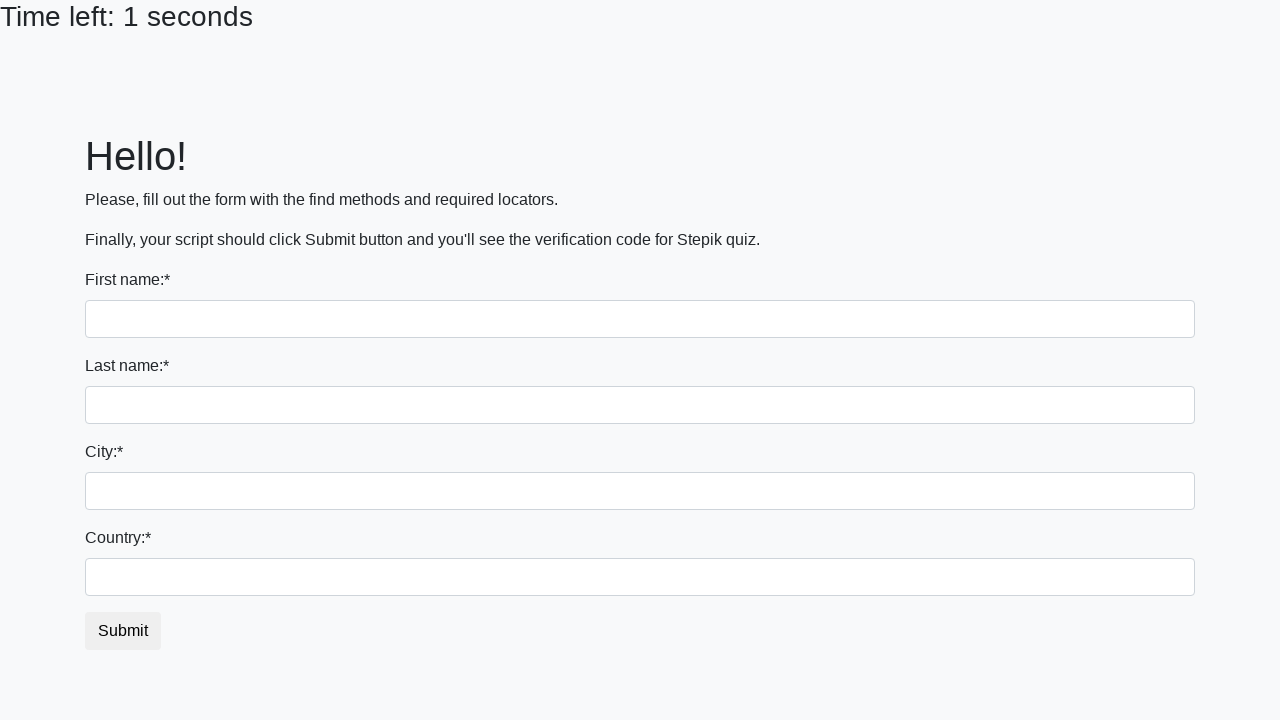

Filled first name field with 'Zhang' on input[name='first_name']
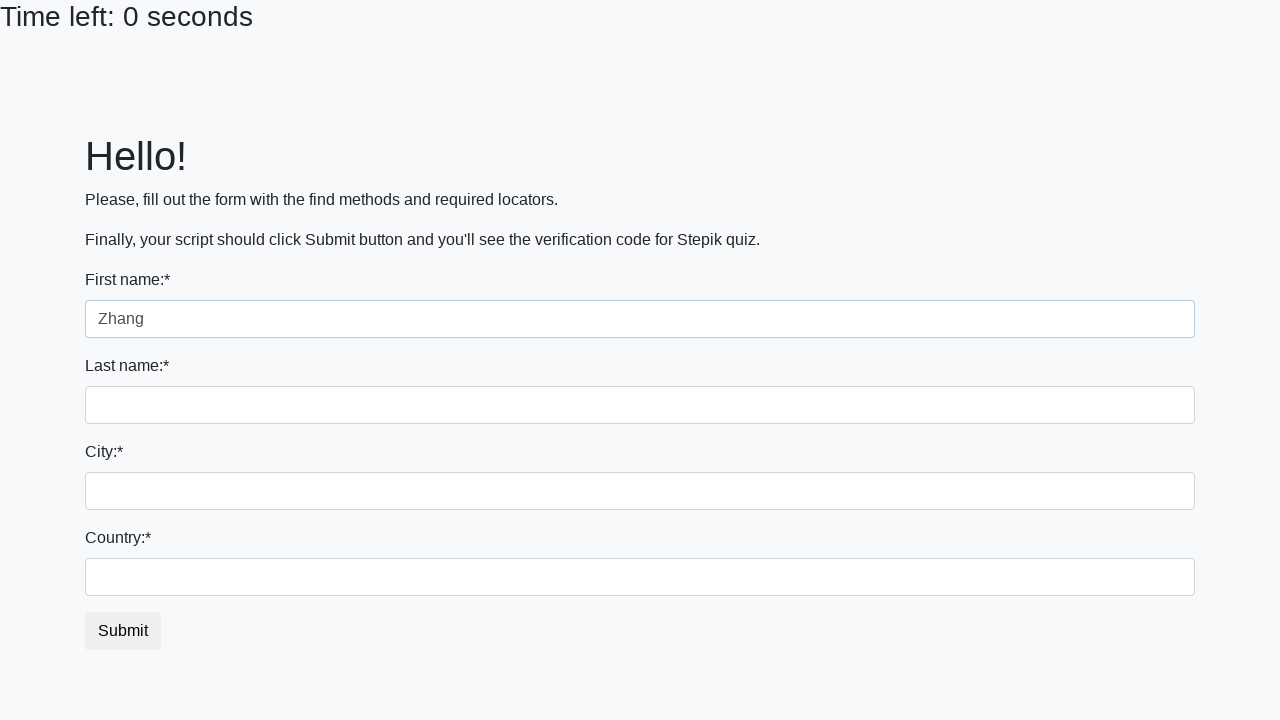

Filled last name field with 'Akhmatova' on input[name='last_name']
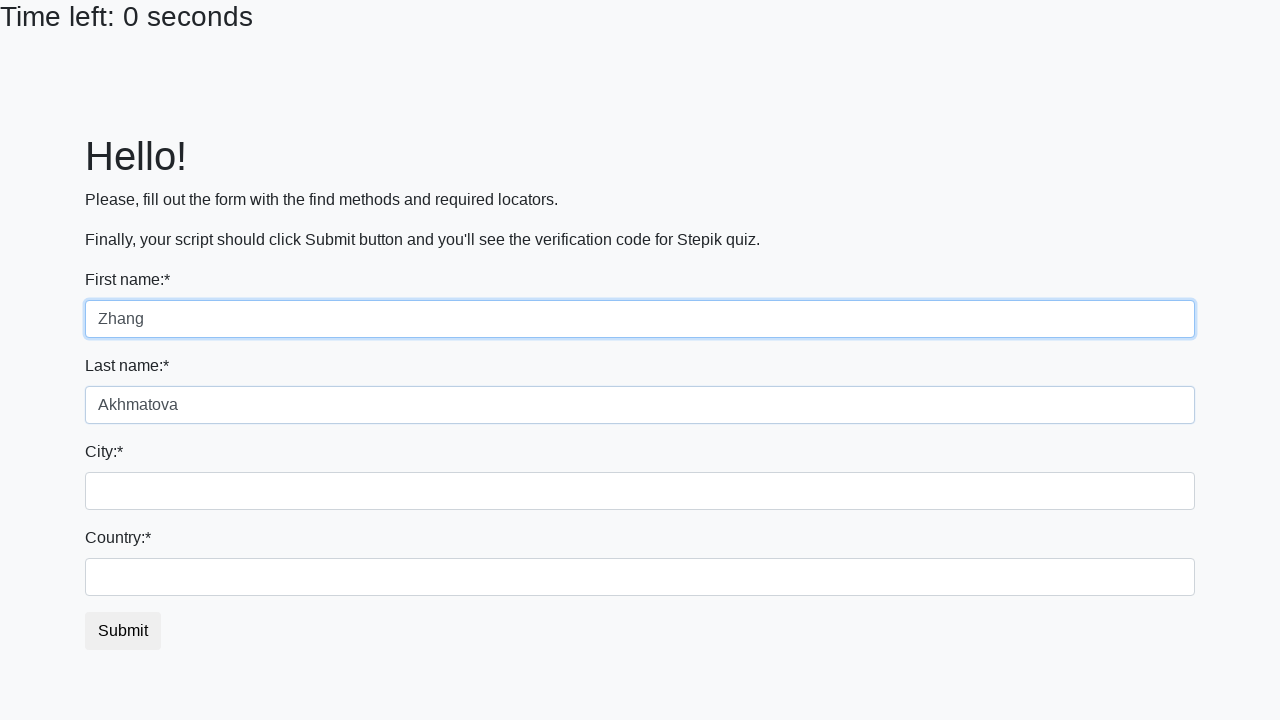

Filled city field with 'Astana' on .form-control.city
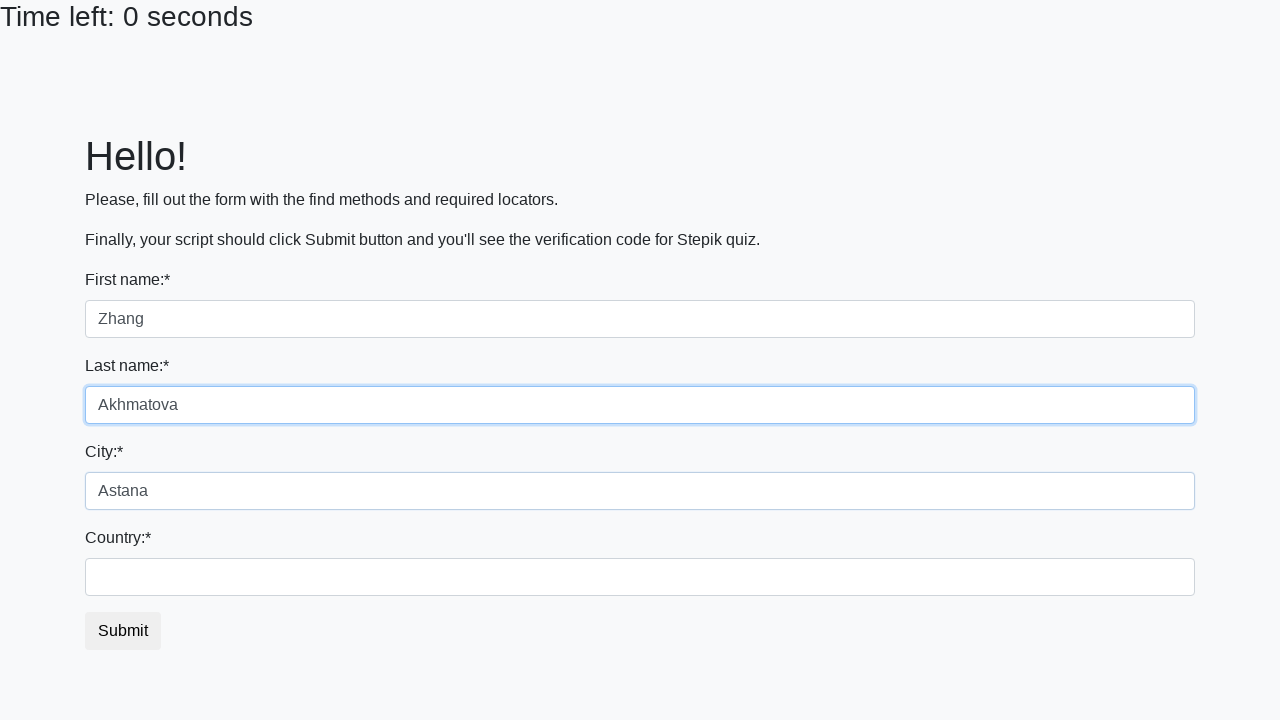

Filled country field with 'Kazakhstan' on #country
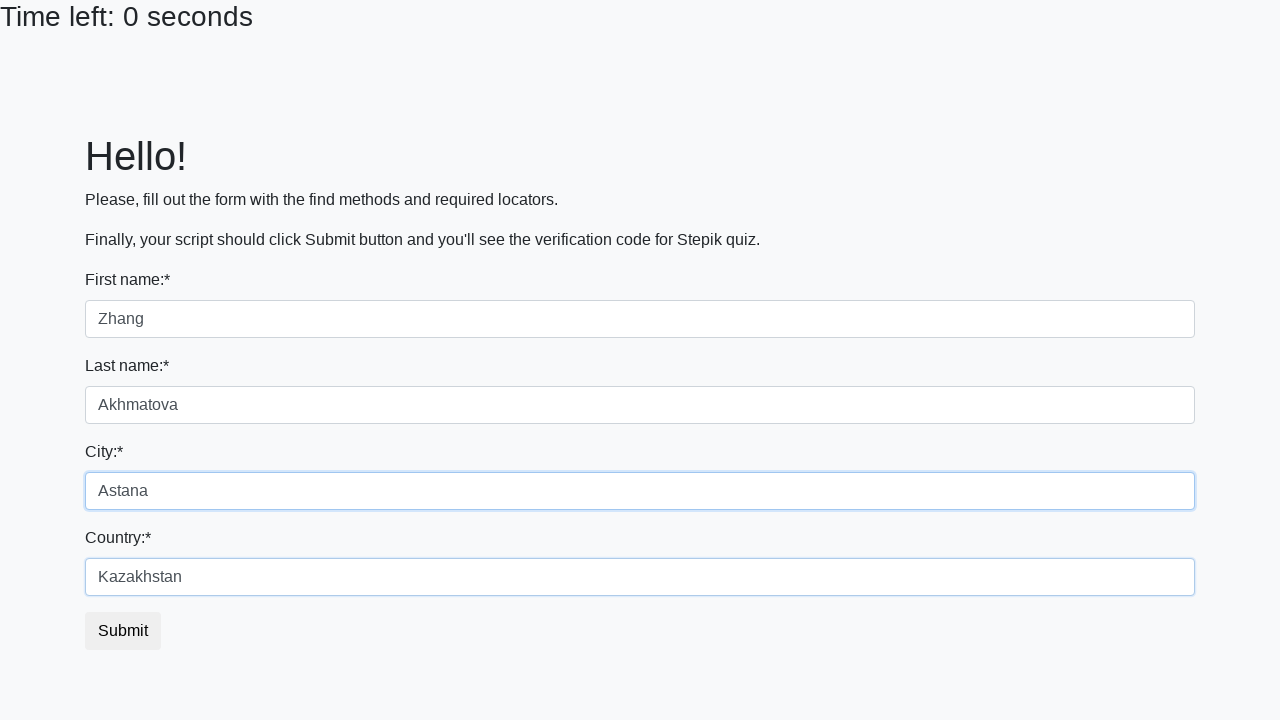

Clicked submit button to submit the form at (123, 631) on #submit_button
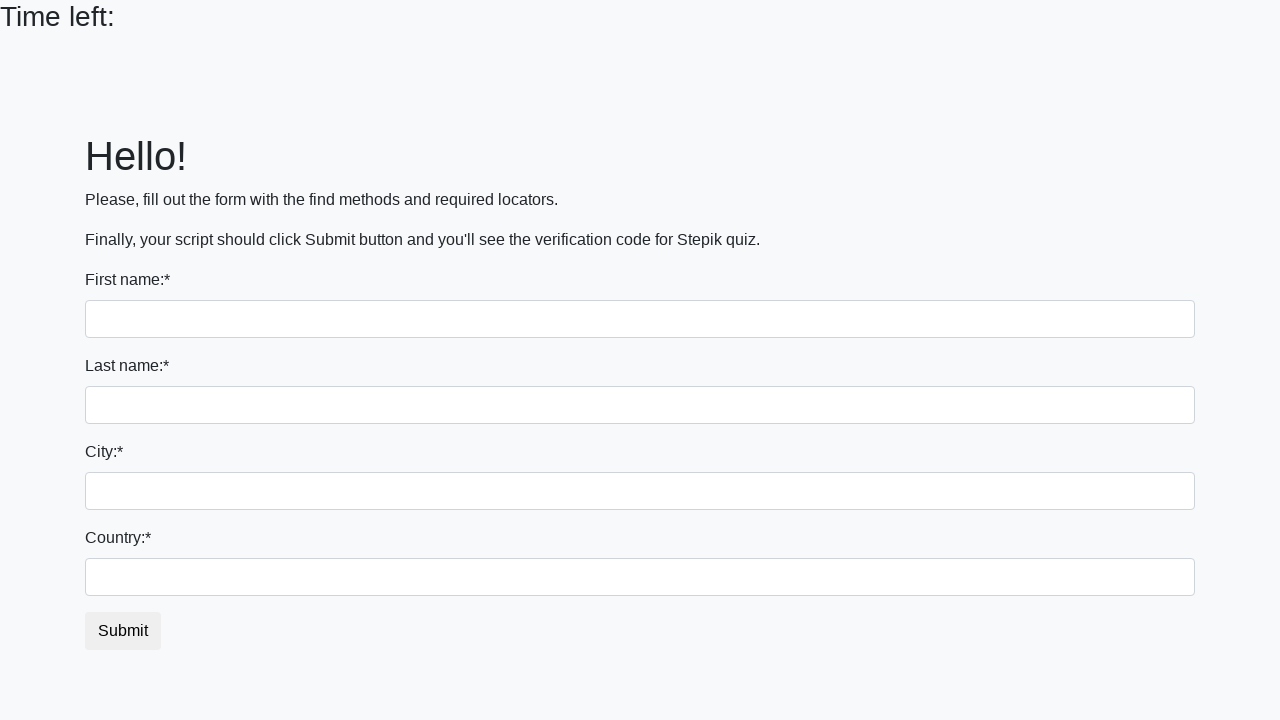

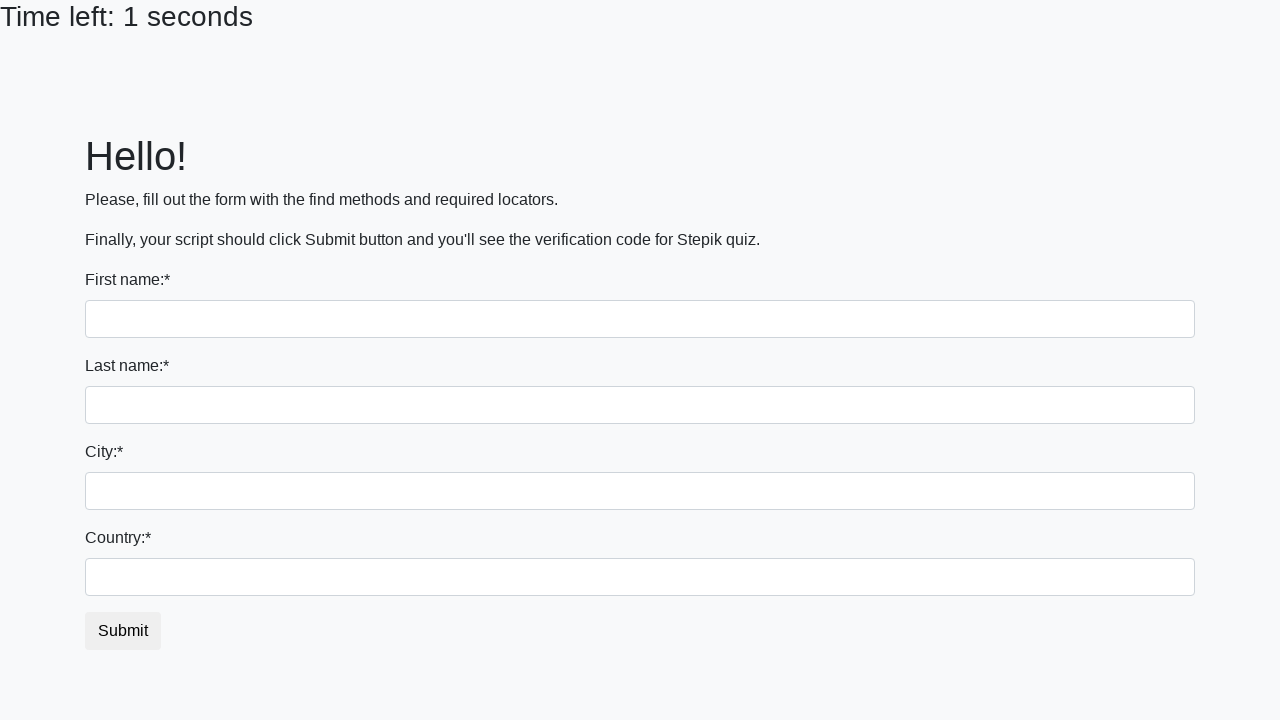